Tests HTML4 drag and drop functionality by dragging an element from source to target location

Starting URL: https://automationfc.github.io/kendo-drag-drop/

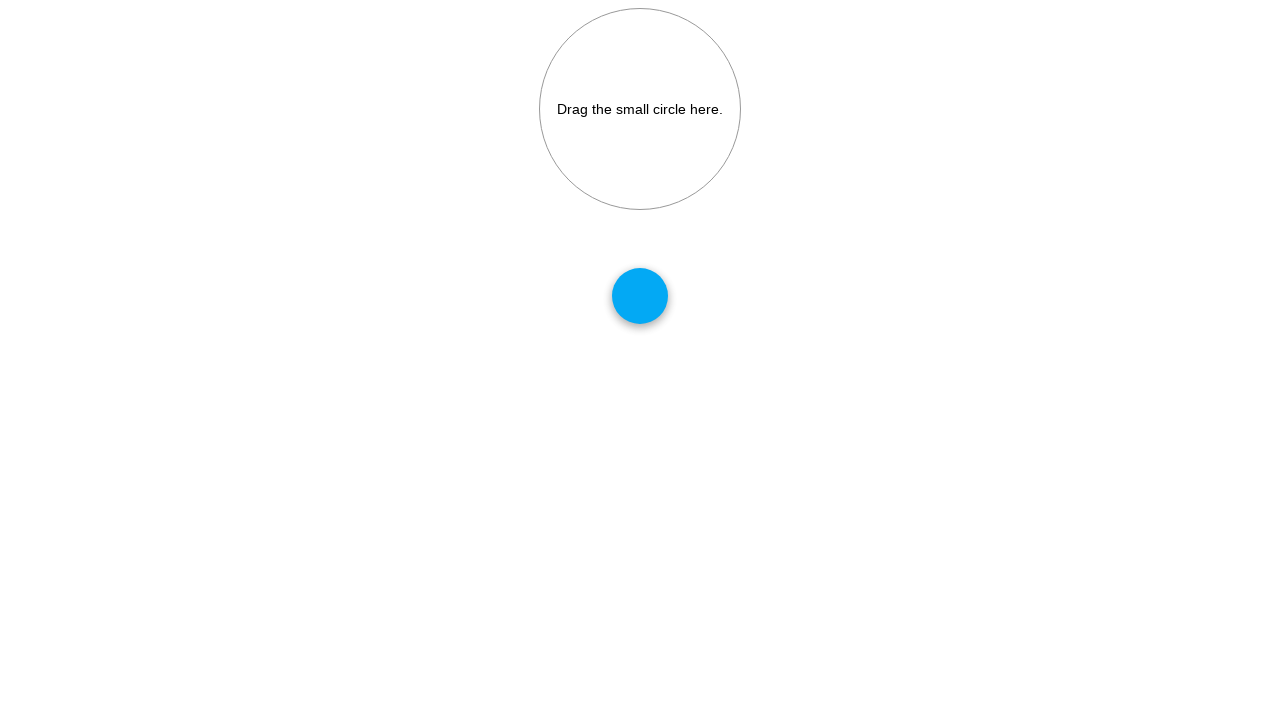

Located draggable source element
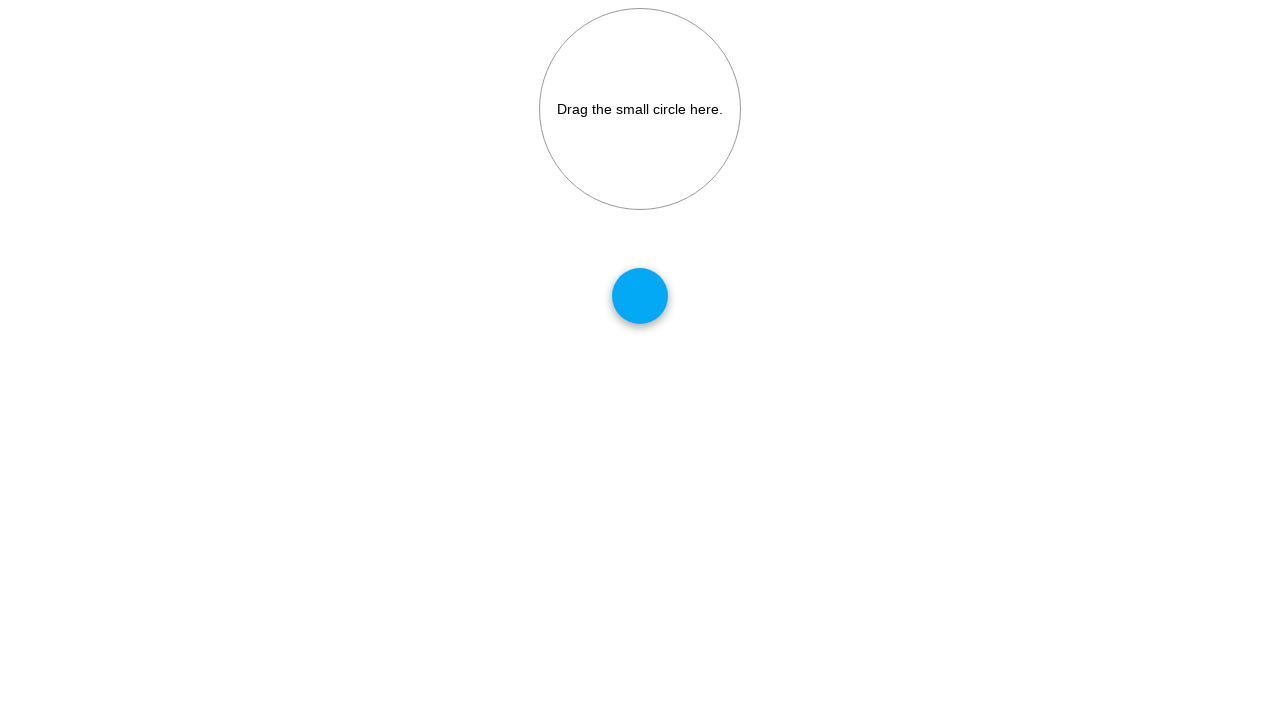

Located drop target element
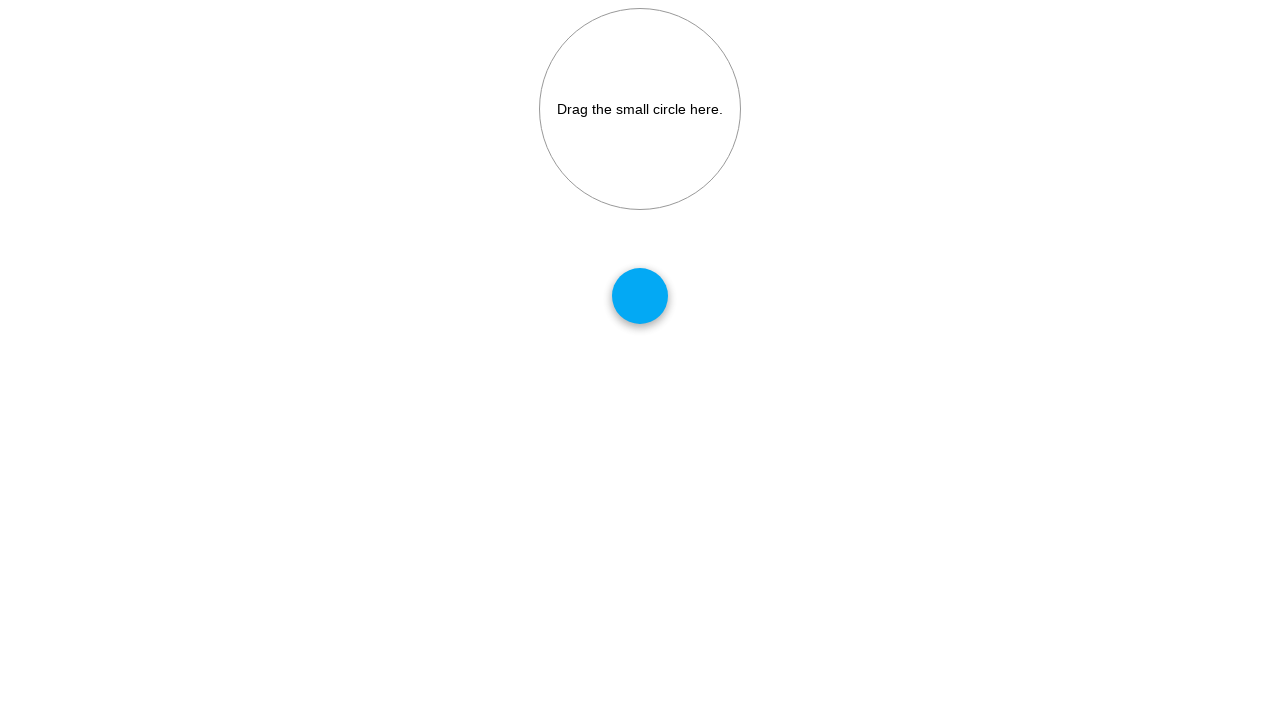

Dragged element from source to target location at (640, 109)
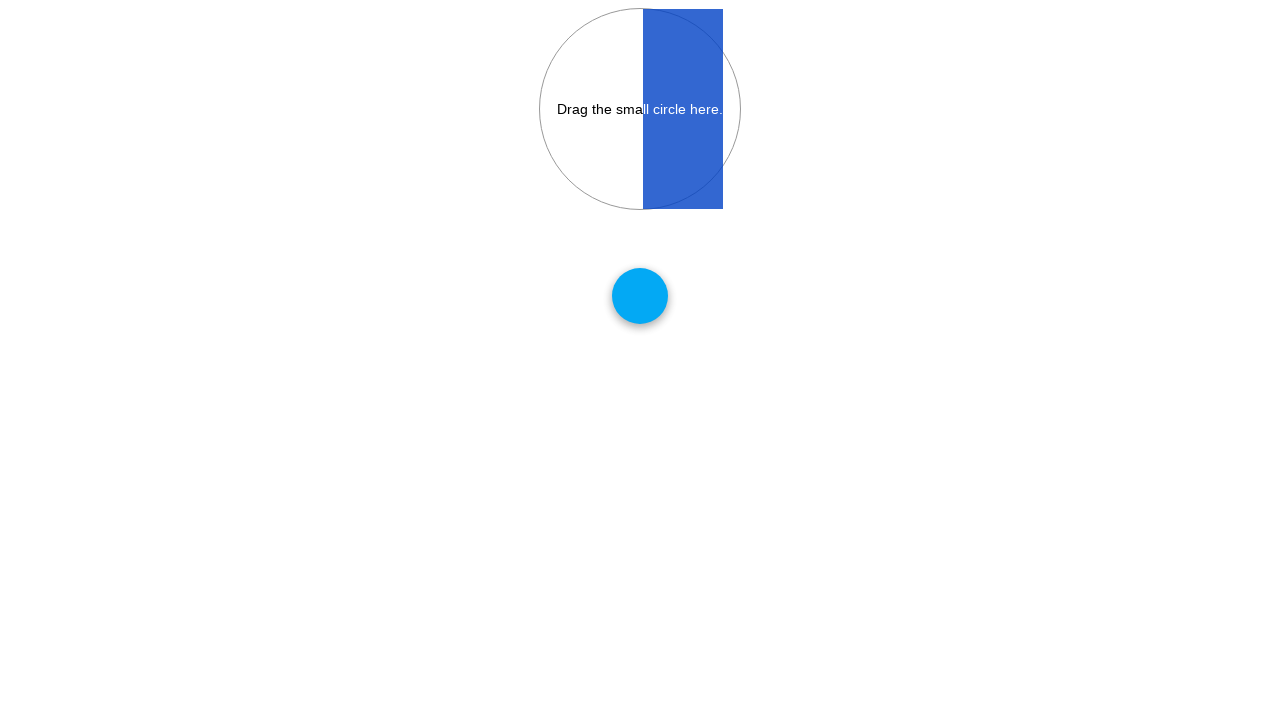

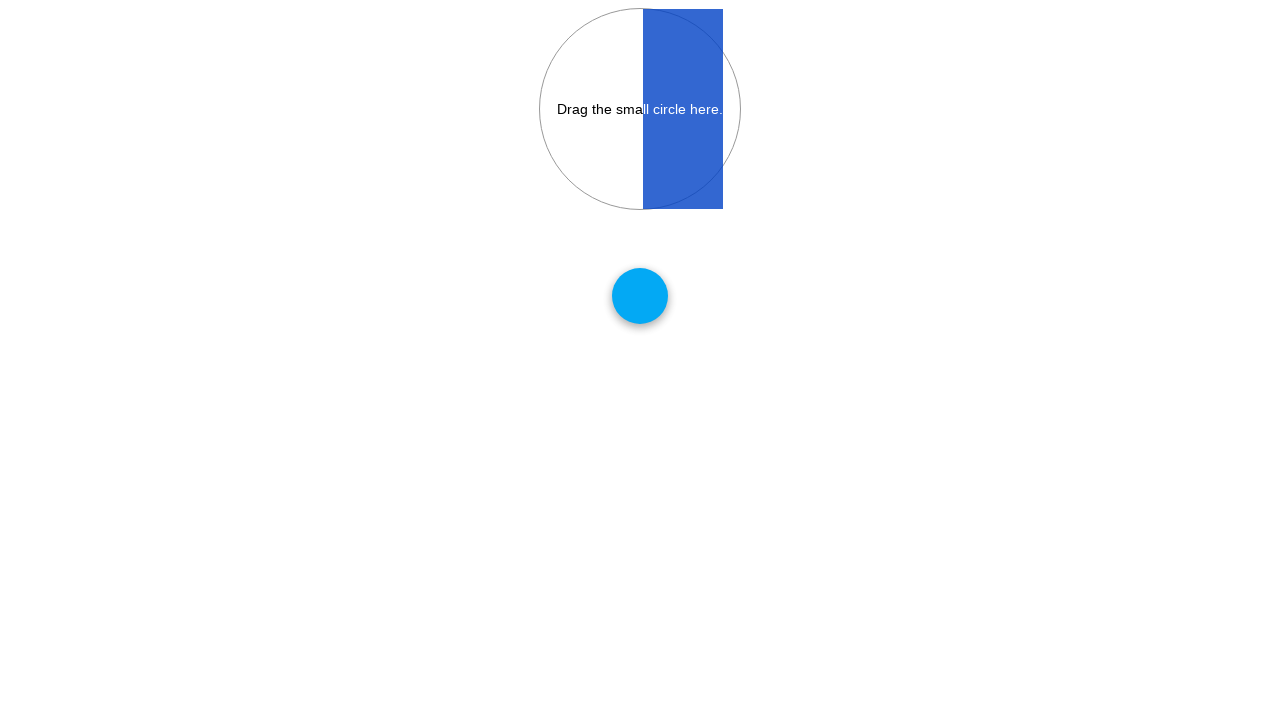